Tests registration form validation when confirm email does not match the original email

Starting URL: https://alada.vn/tai-khoan/dang-ky.html

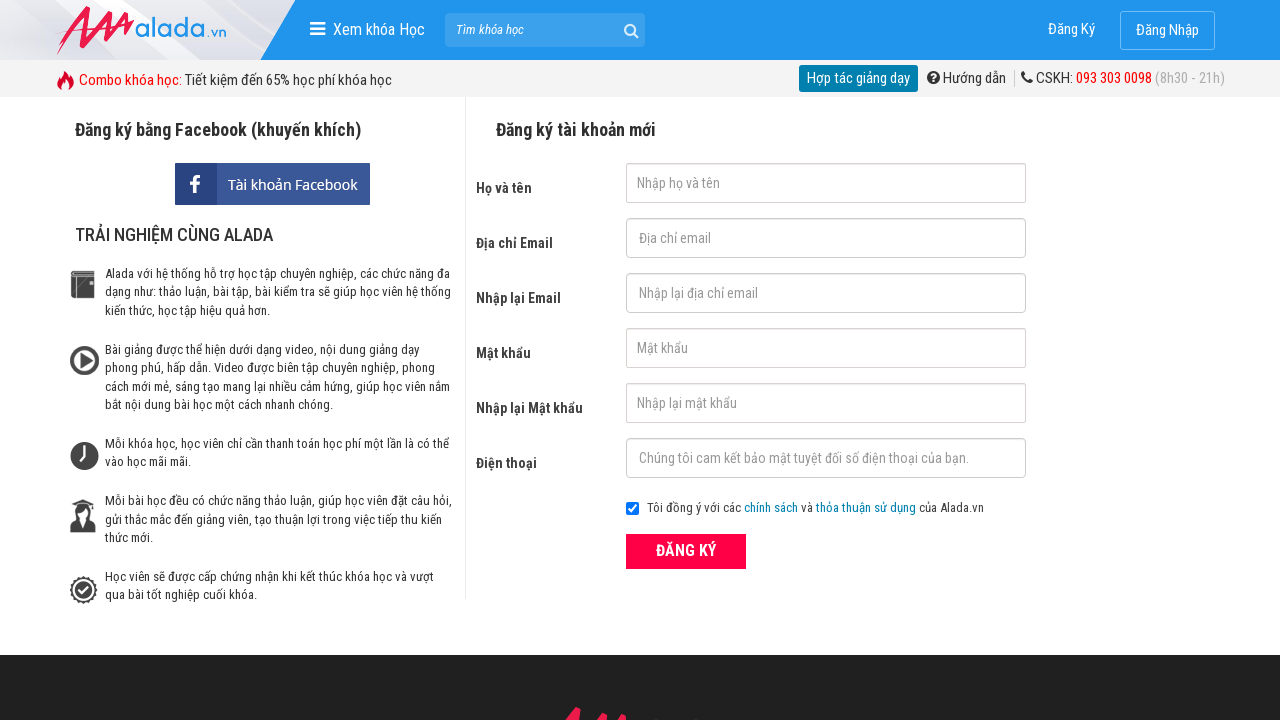

Filled first name field with 'Dinh Thi Huyen Trang' on input#txtFirstname
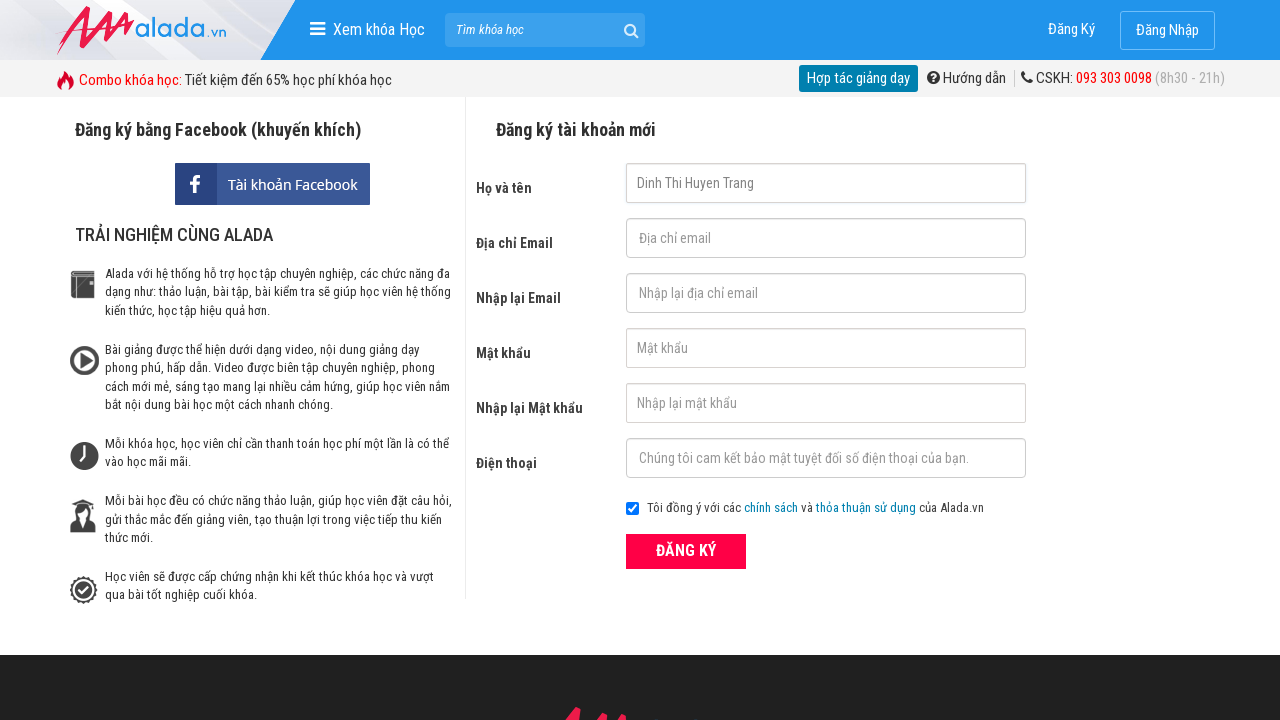

Filled email field with 'miss.trang57@gmail.com' on input#txtEmail
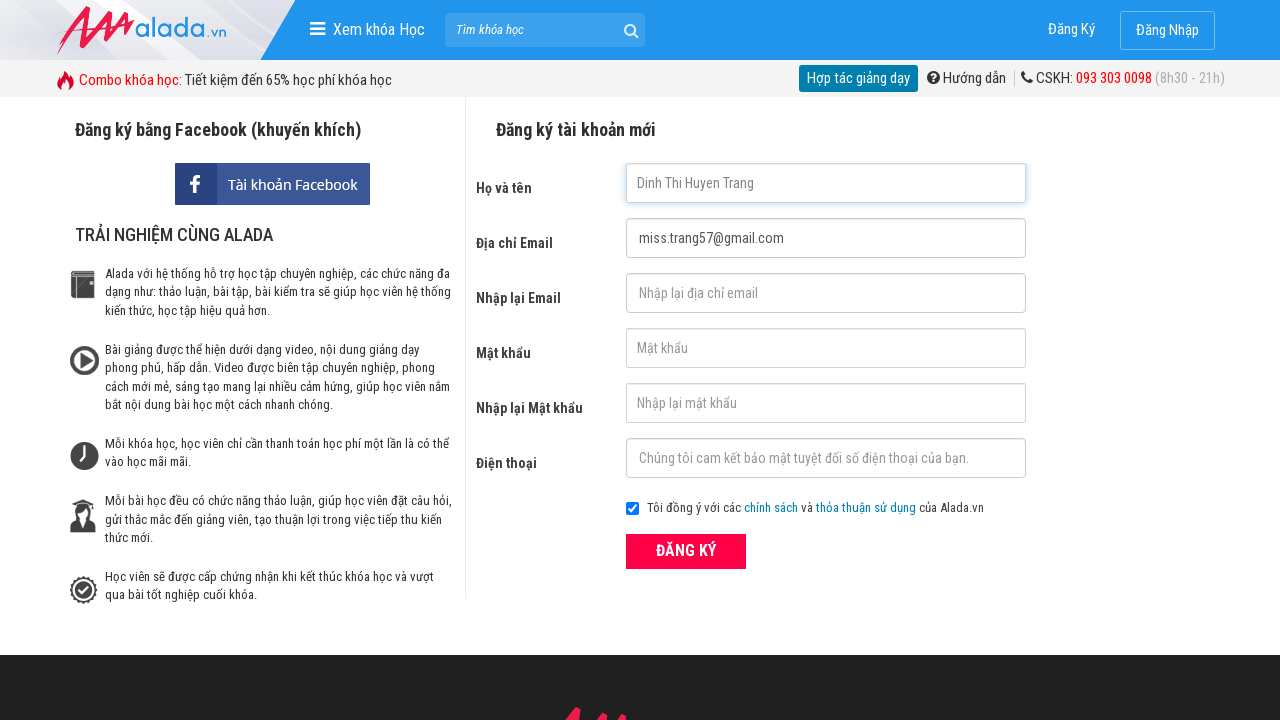

Filled confirm email field with mismatched email '123aaa' on input#txtCEmail
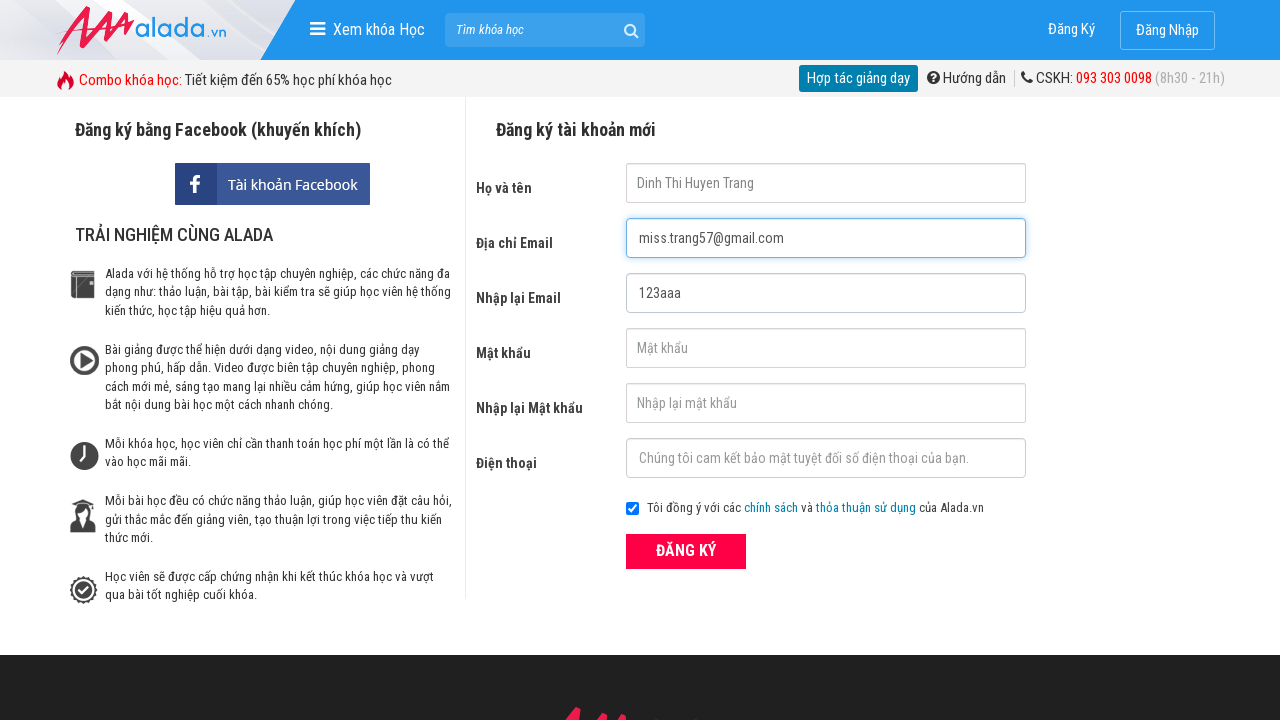

Filled password field with 'Dtht@1602' on input#txtPassword
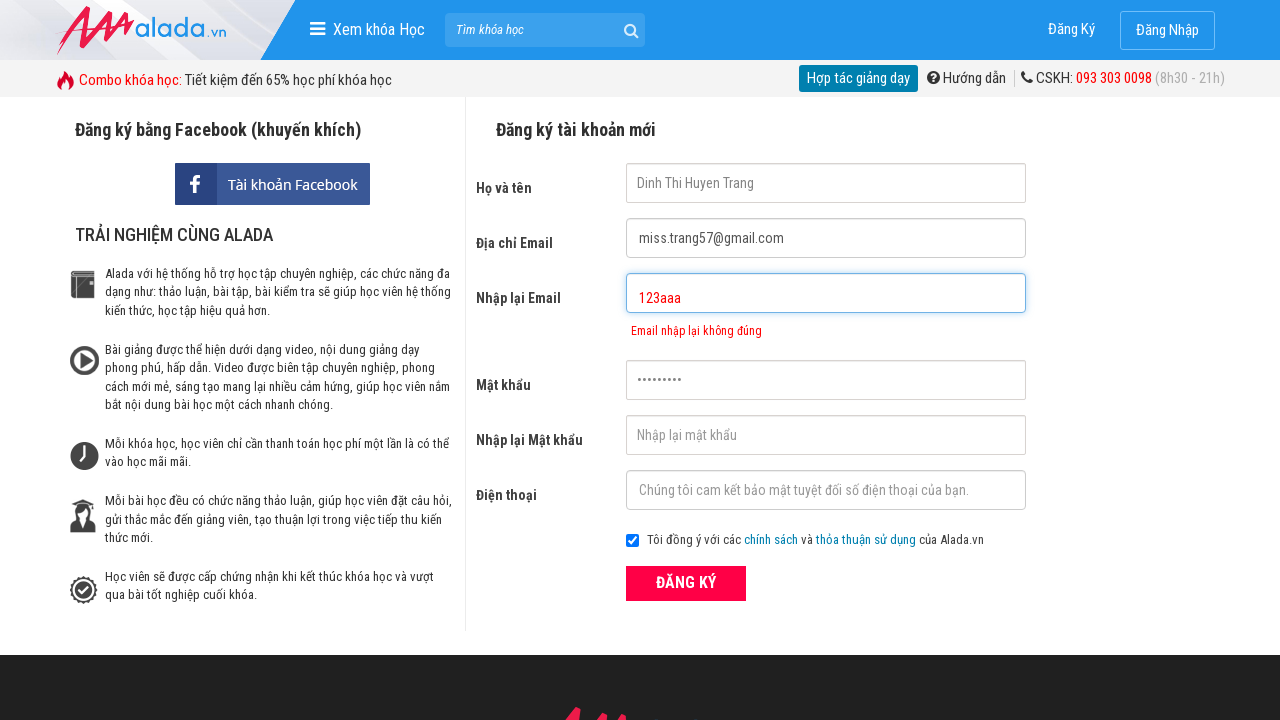

Filled confirm password field with 'Dtht@1602' on input#txtCPassword
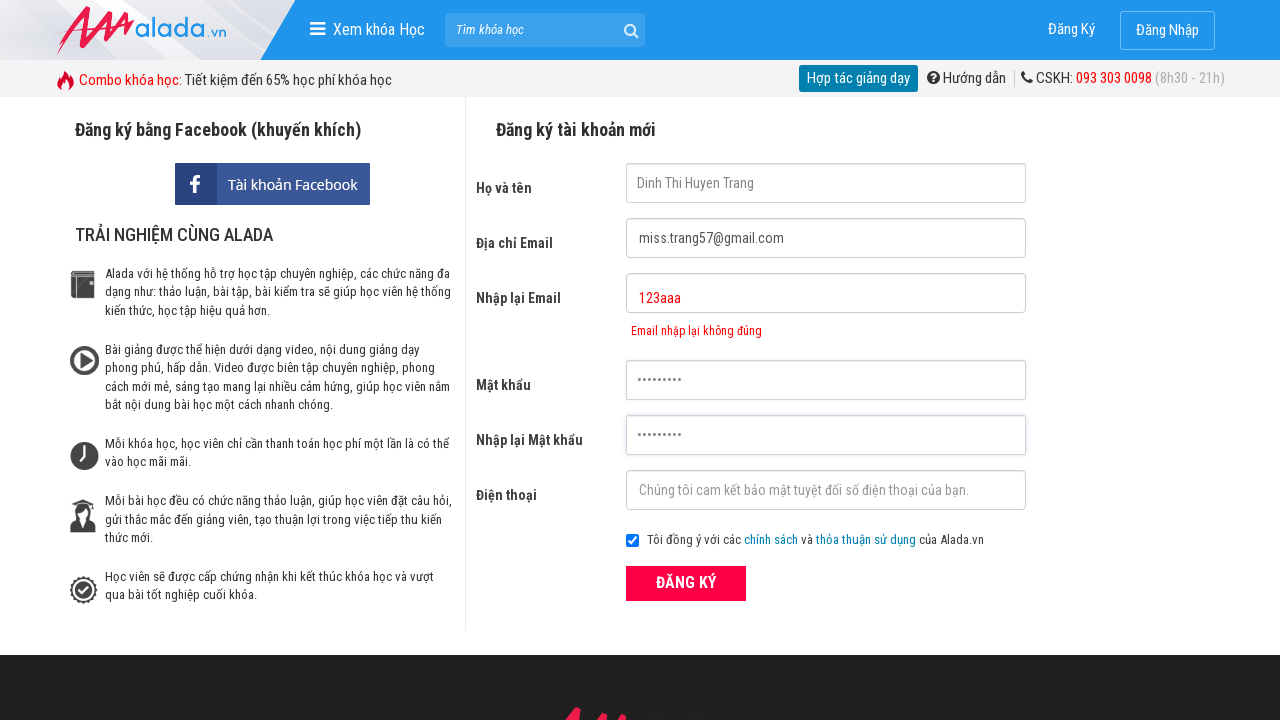

Filled phone field with '0976757850' on input#txtPhone
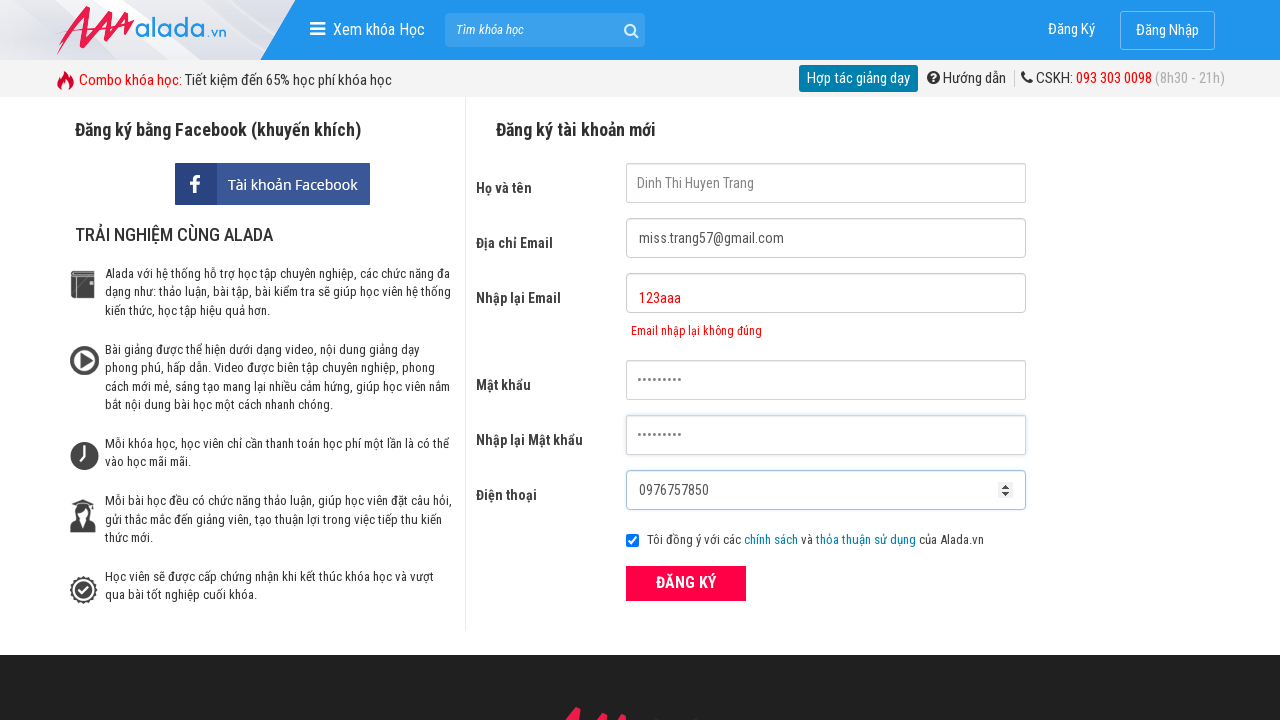

Clicked submit button to register at (686, 583) on button[type='submit']
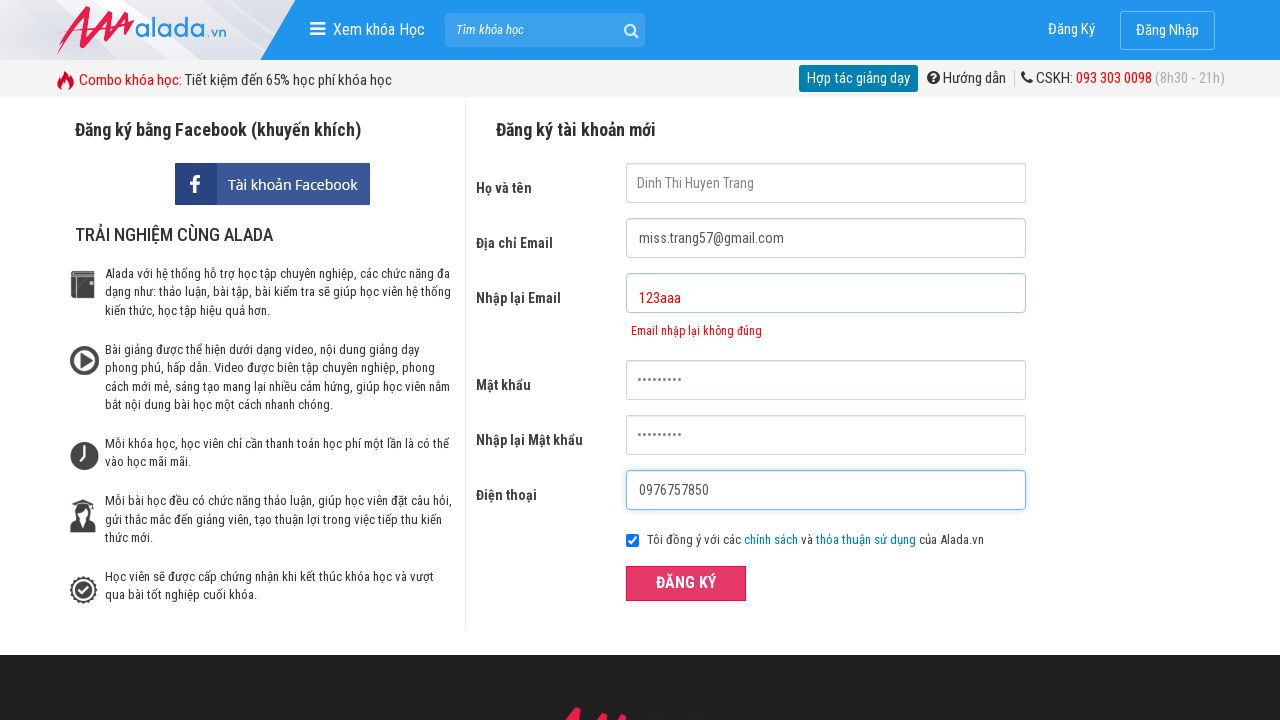

Confirm email error message appeared
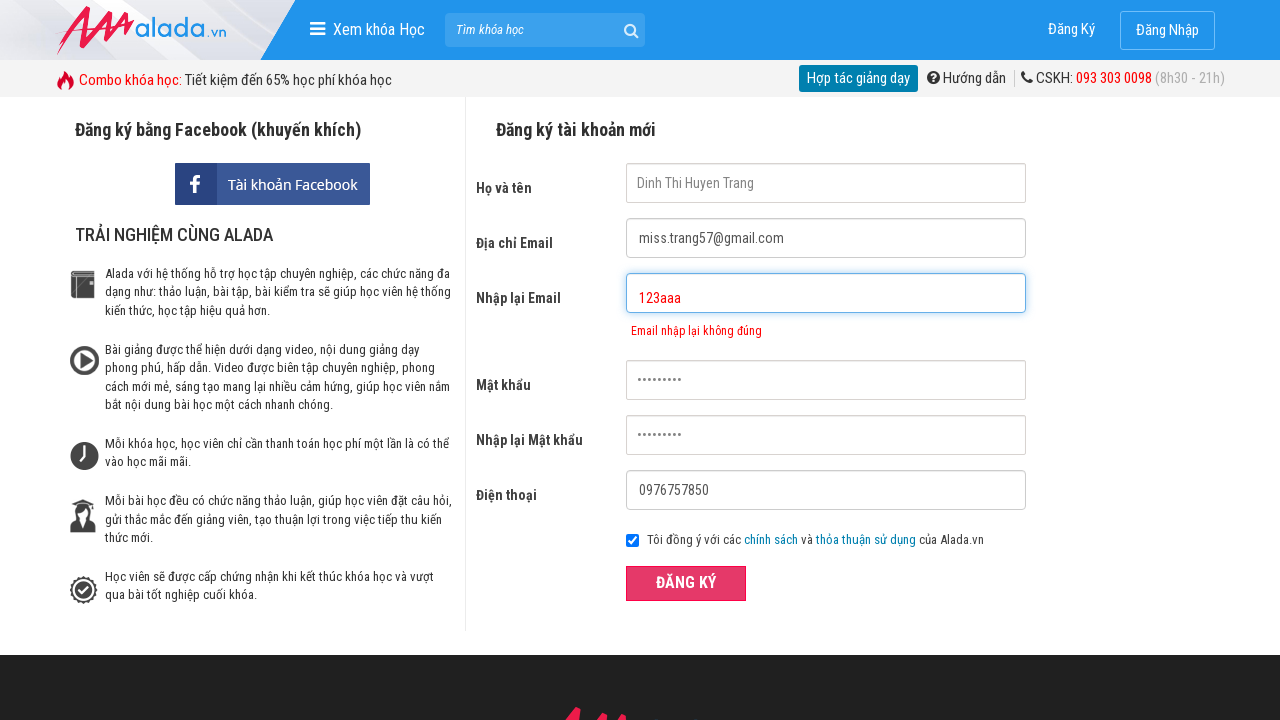

Verified error message: 'Email nhập lại không đúng' is displayed for mismatched confirm email
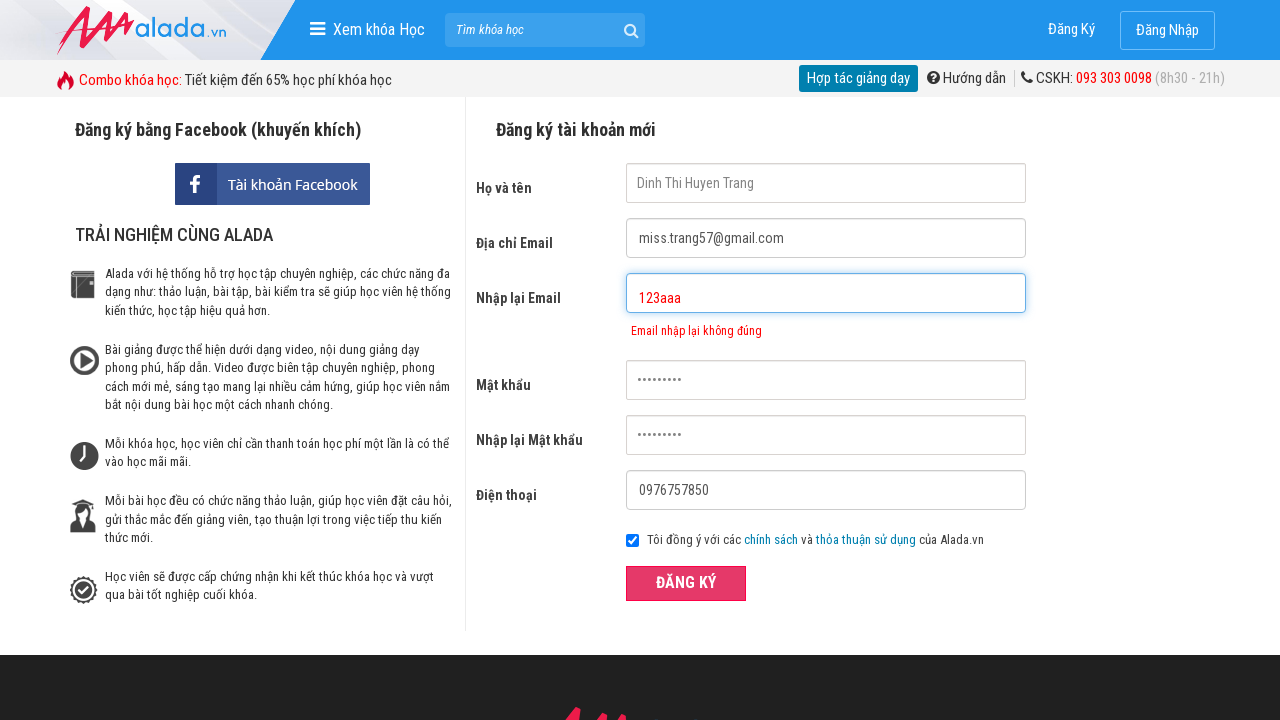

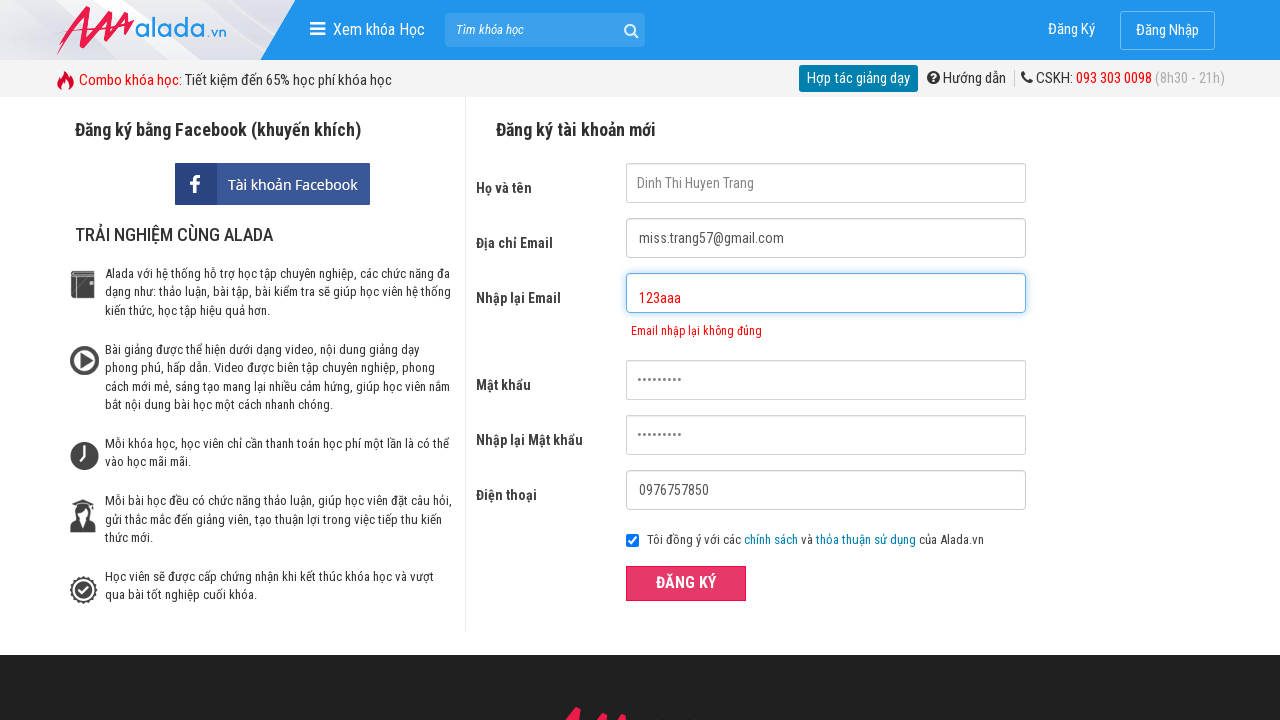